Tests the date picker functionality on OYO Rooms hotel booking website by clicking on the date field and selecting the 25th day from the calendar.

Starting URL: https://www.oyorooms.com/

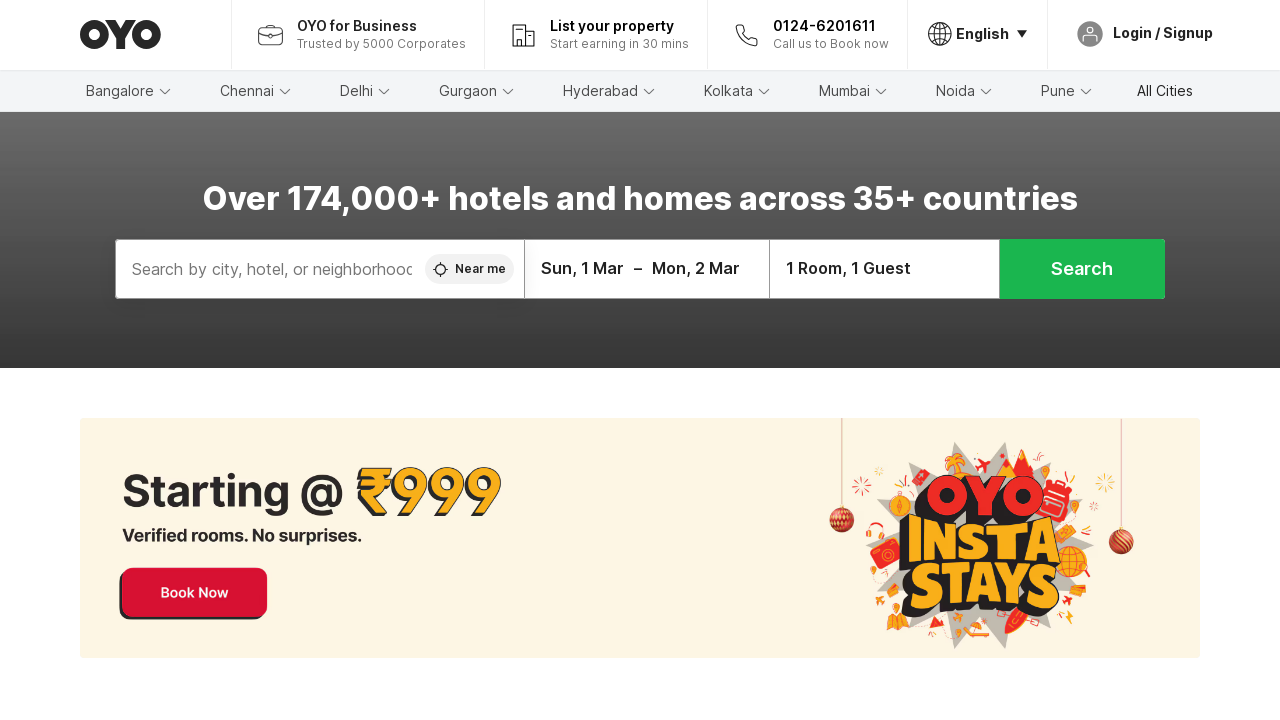

Clicked on the date picker field to open the calendar at (647, 269) on div[data-testid='checkInDate'], .DatePickerContainer, [class*='date']
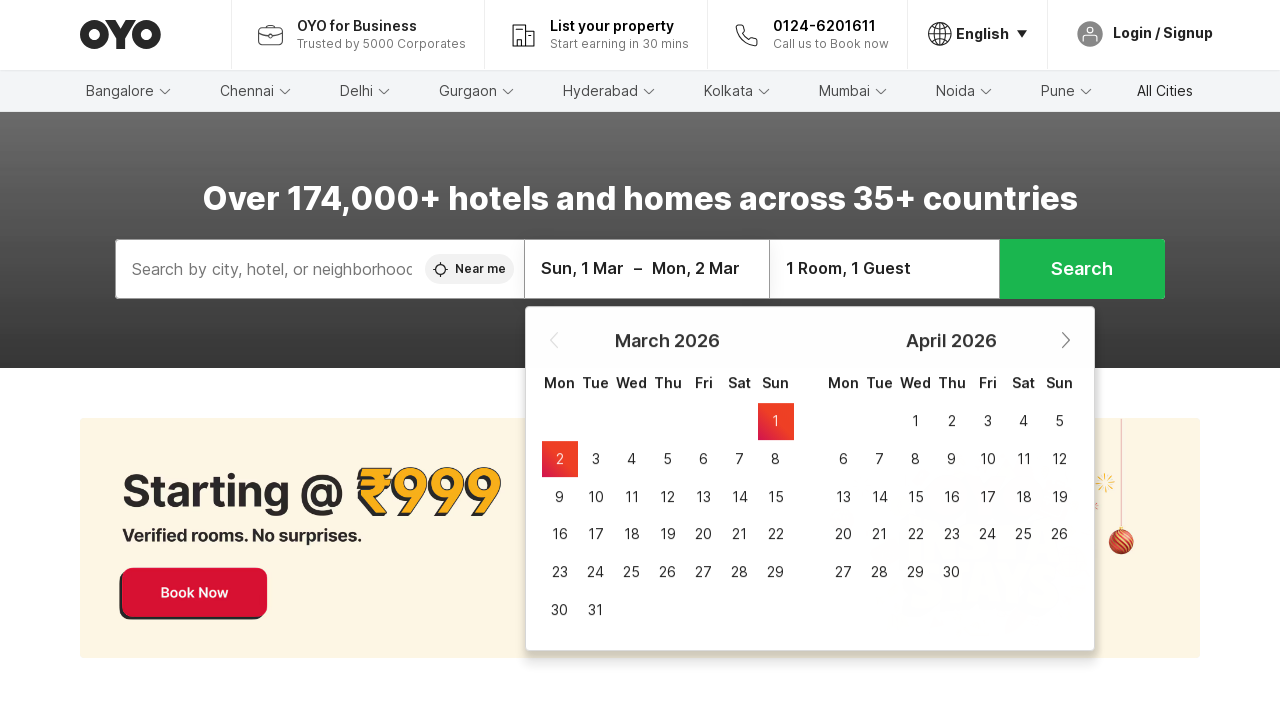

Calendar appeared on the page
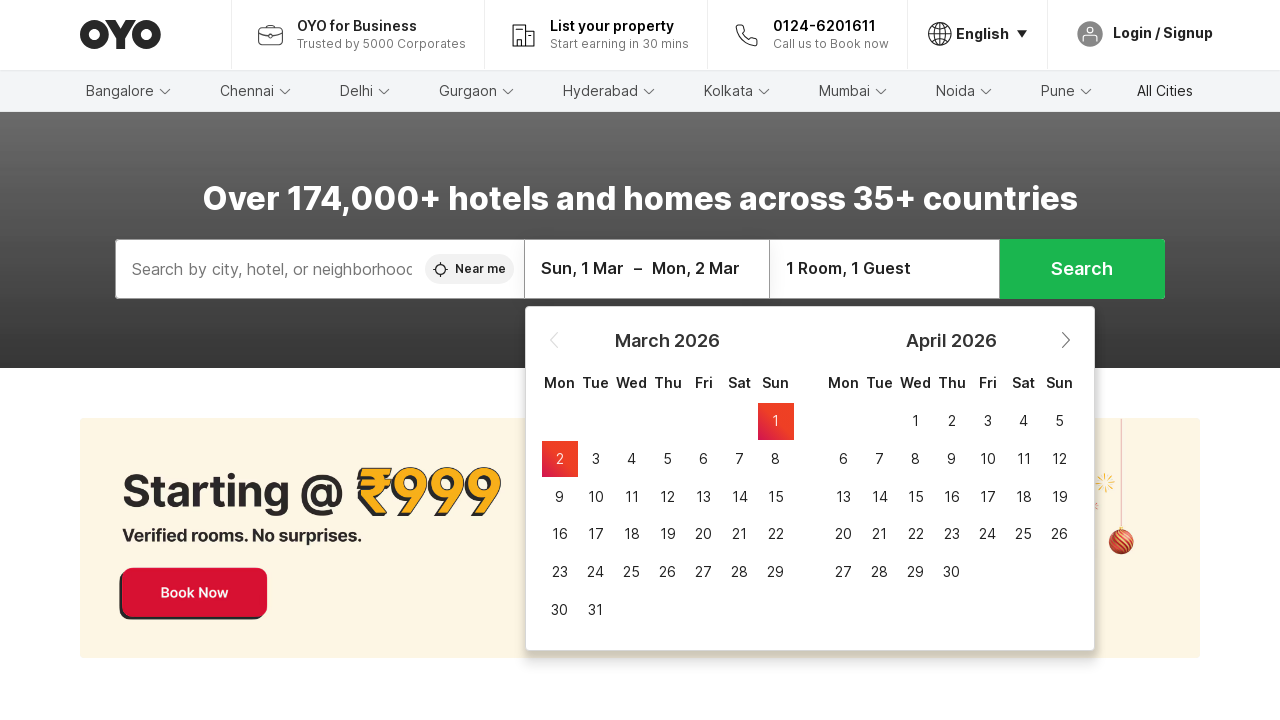

Selected the 25th day from the calendar at (632, 421) on text=25
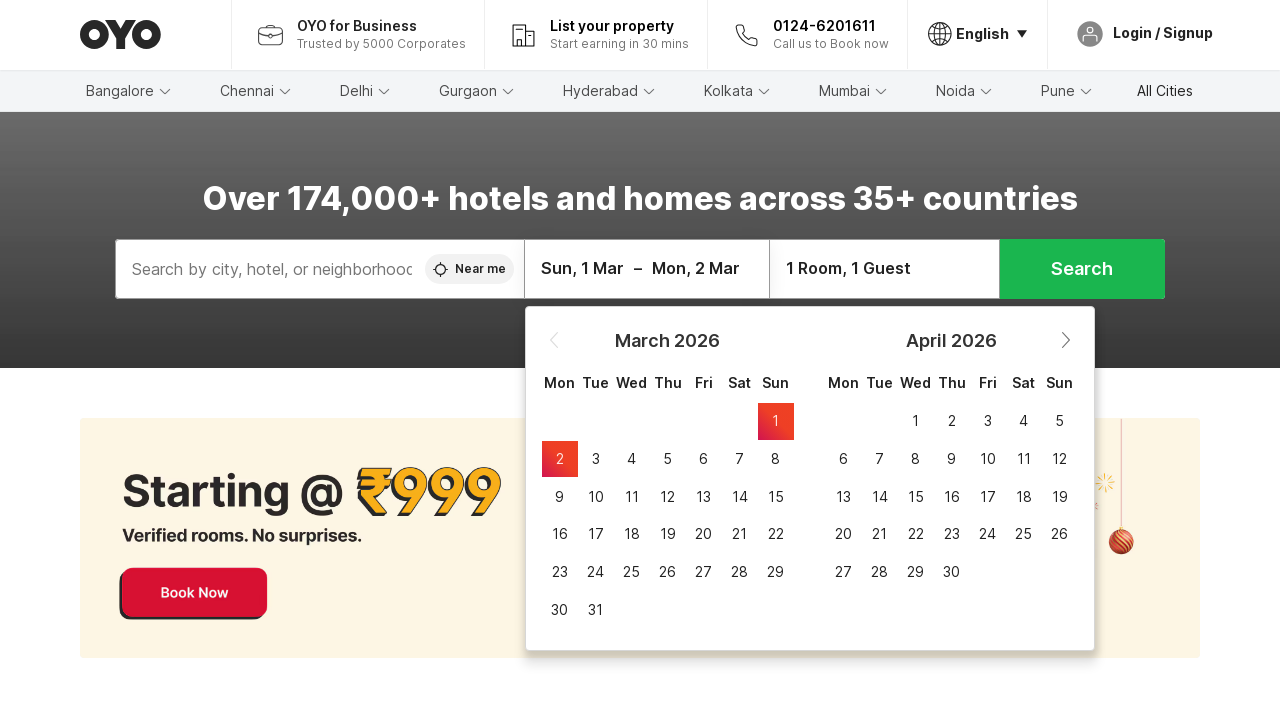

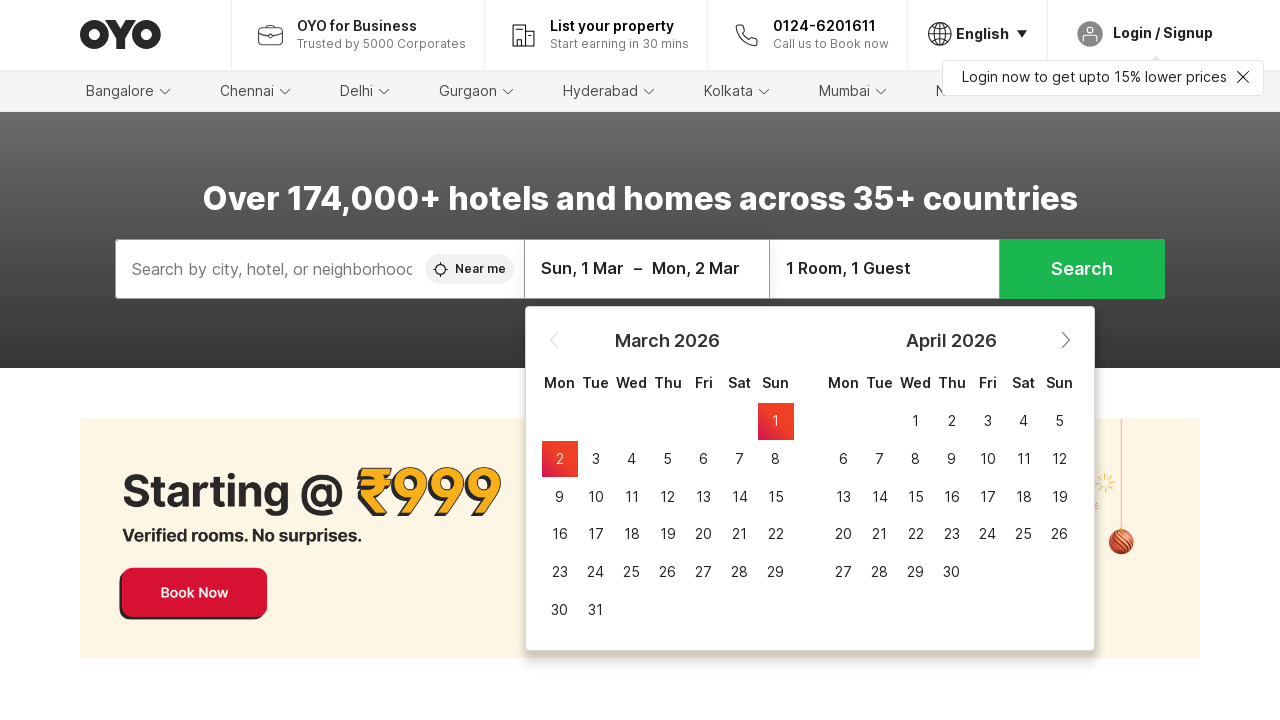